Tests editing a todo item by double-clicking it and changing its text

Starting URL: https://demo.playwright.dev/todomvc

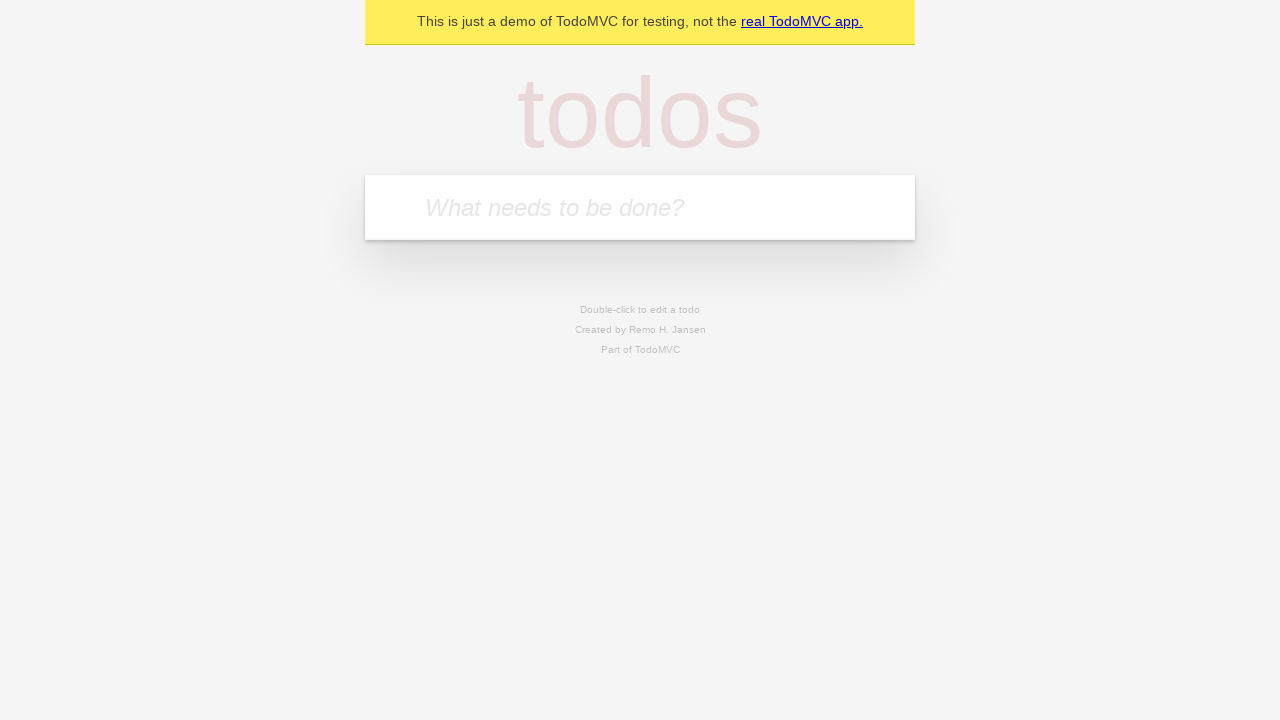

Filled todo input with 'buy some cheese' on internal:attr=[placeholder="What needs to be done?"i]
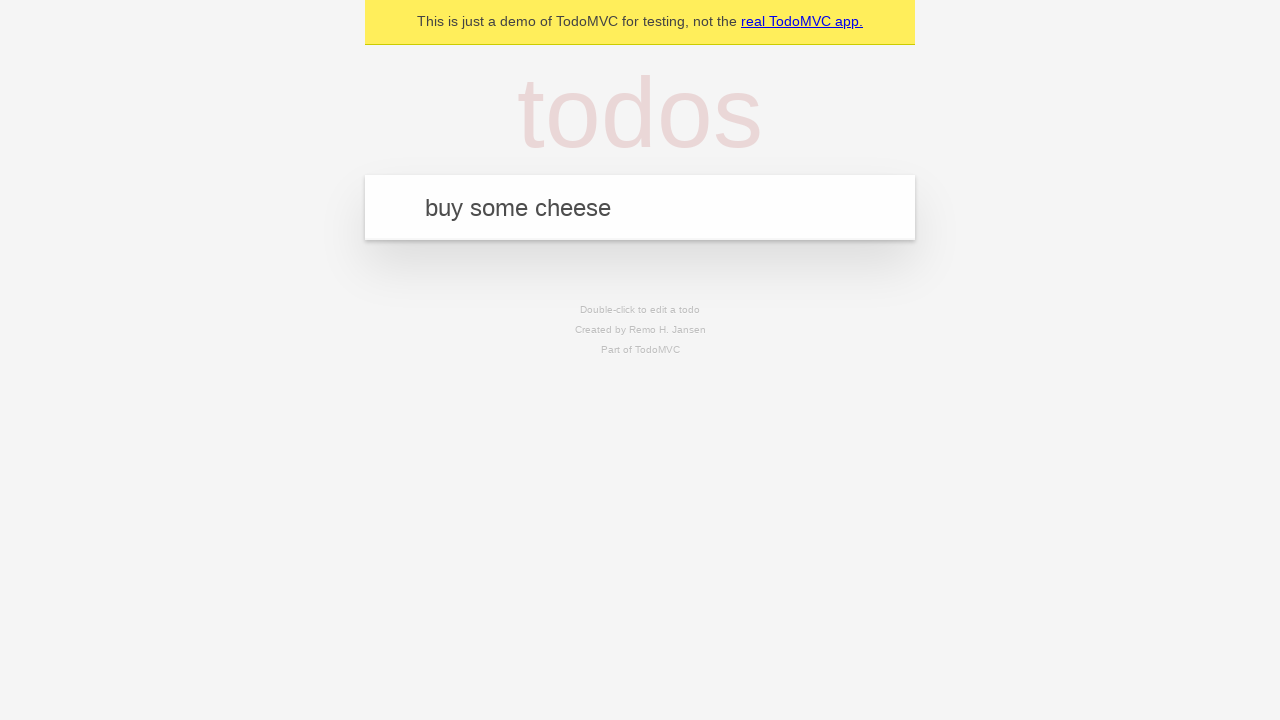

Pressed Enter to create first todo item on internal:attr=[placeholder="What needs to be done?"i]
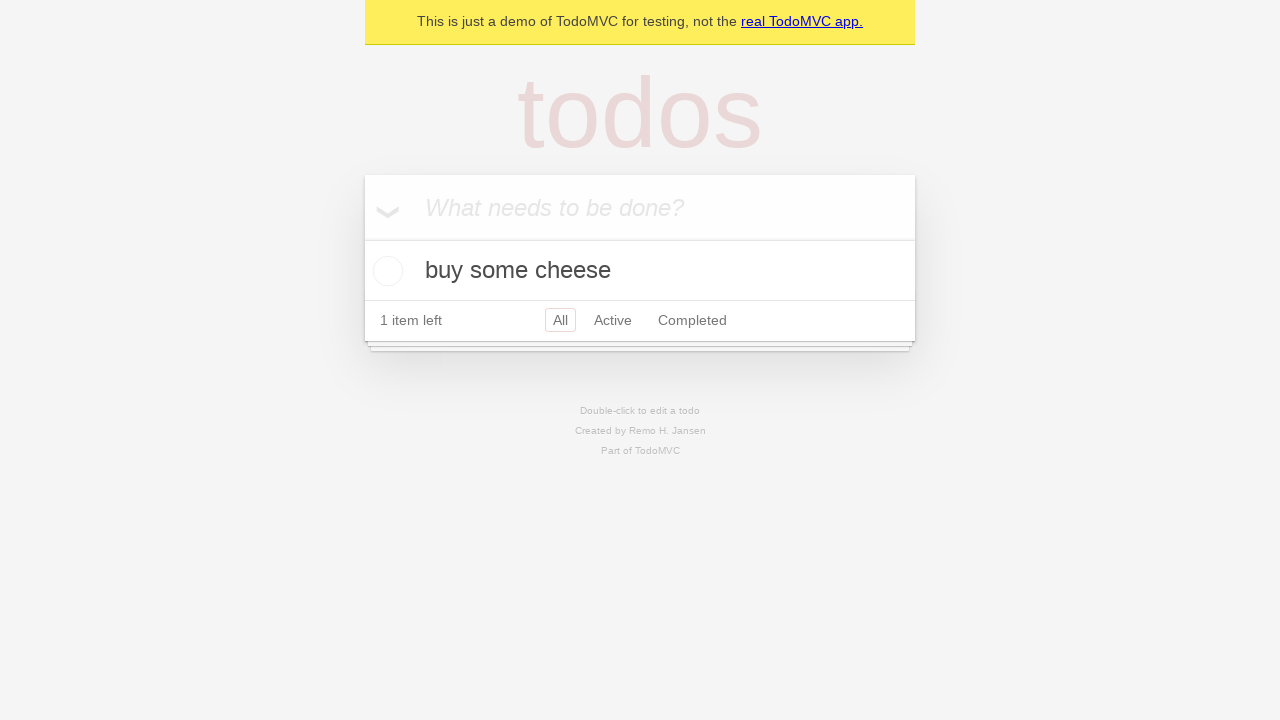

Filled todo input with 'feed the cat' on internal:attr=[placeholder="What needs to be done?"i]
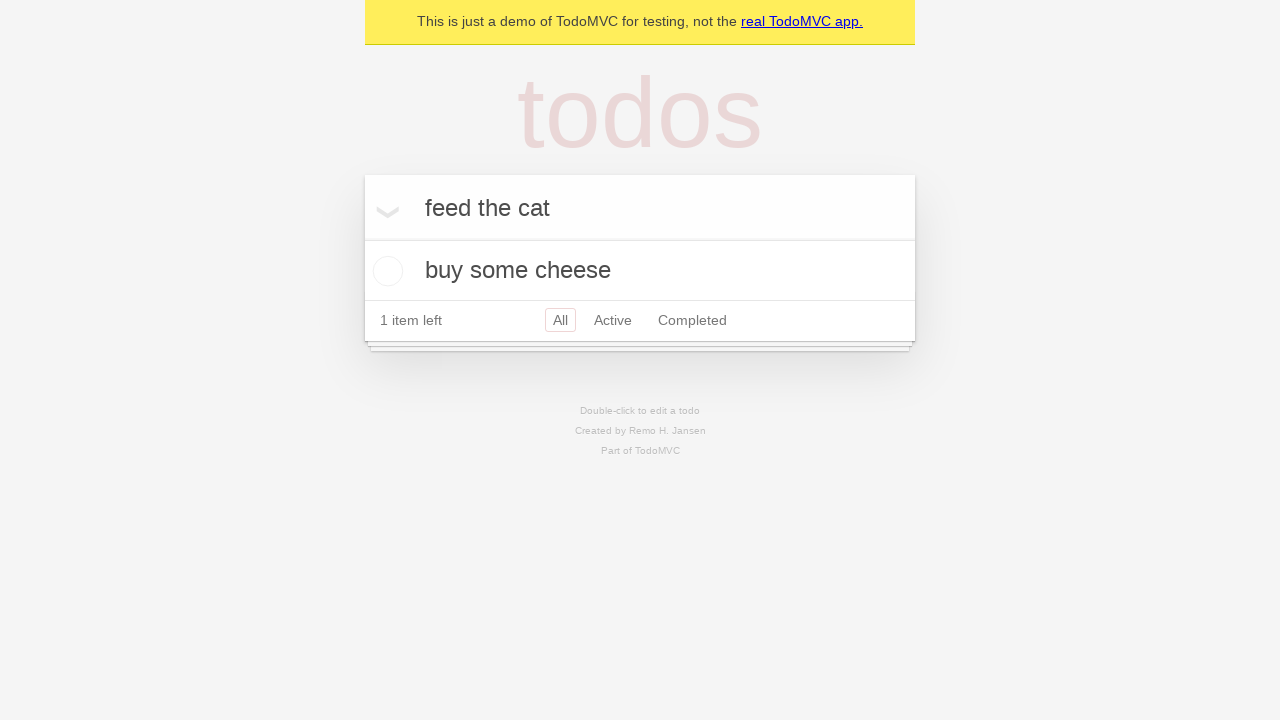

Pressed Enter to create second todo item on internal:attr=[placeholder="What needs to be done?"i]
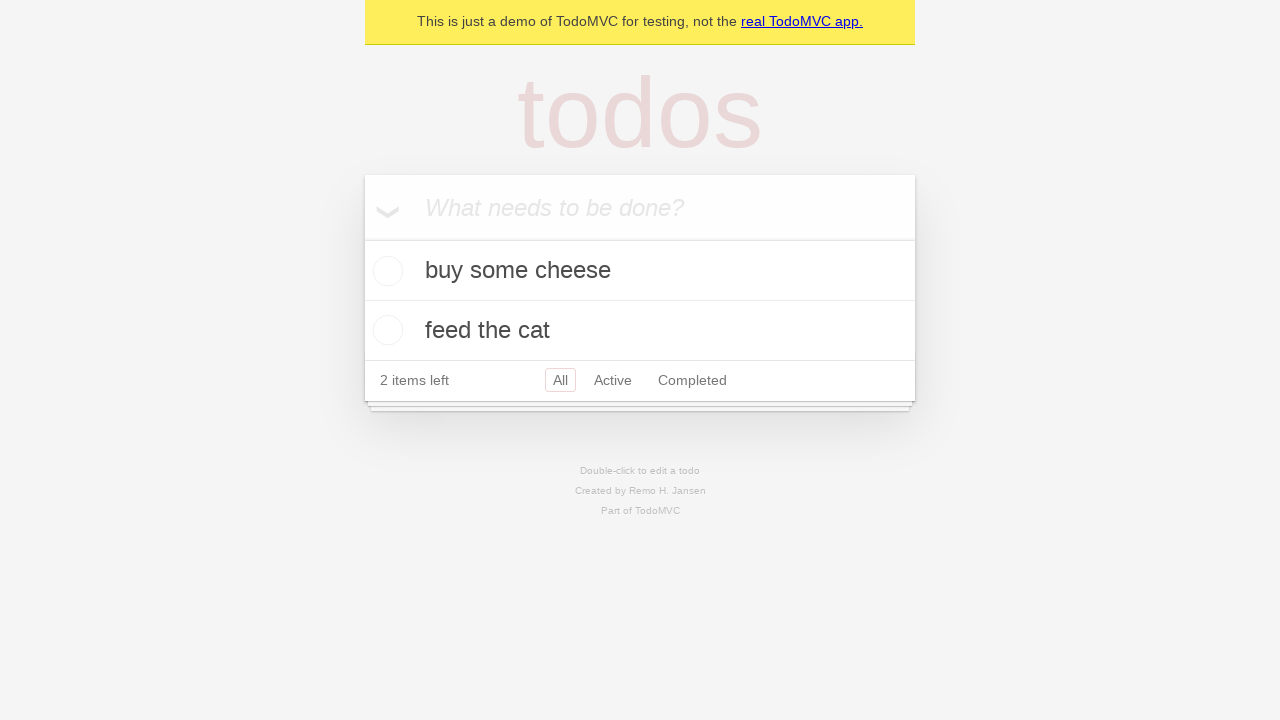

Filled todo input with 'book a doctors appointment' on internal:attr=[placeholder="What needs to be done?"i]
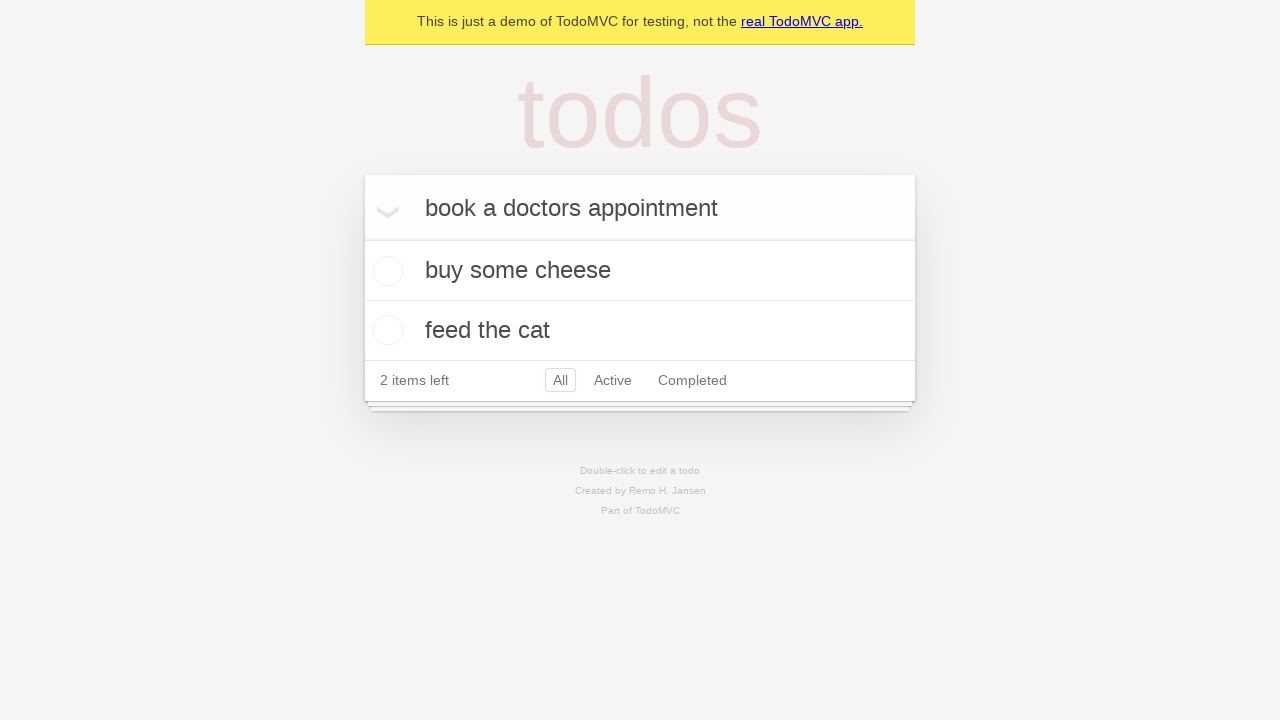

Pressed Enter to create third todo item on internal:attr=[placeholder="What needs to be done?"i]
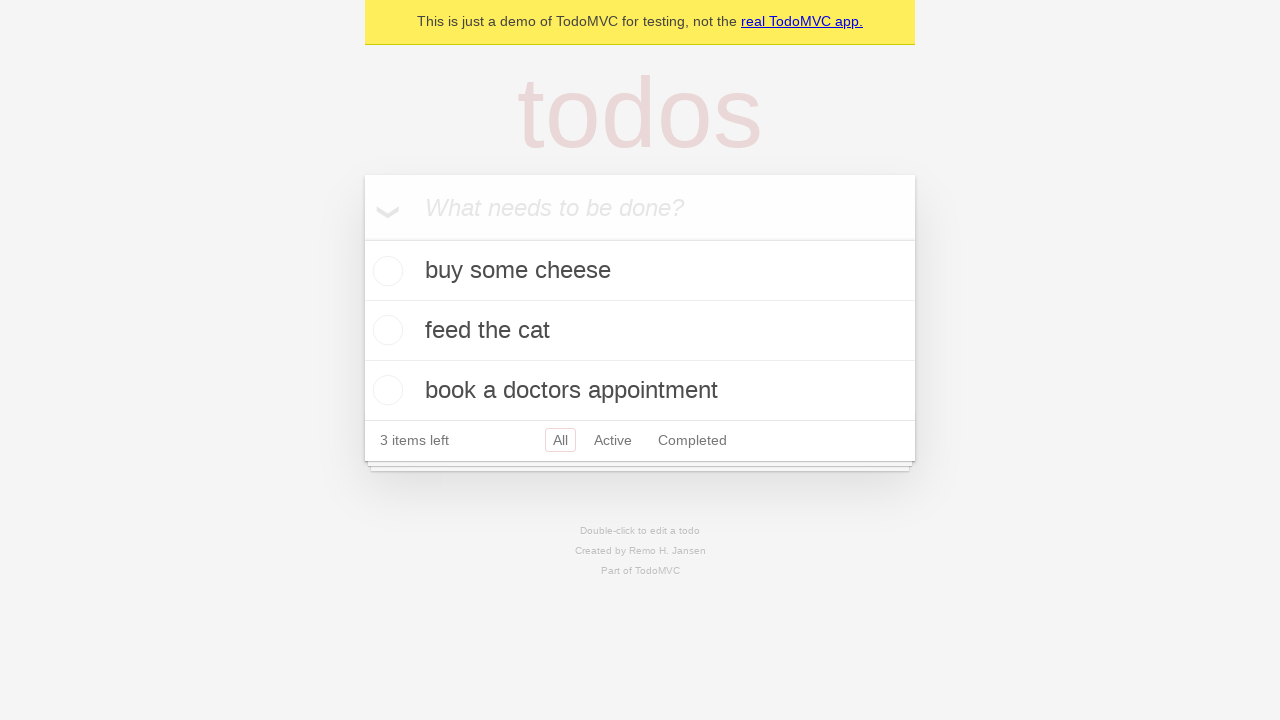

Double-clicked second todo item to enter edit mode at (640, 331) on internal:testid=[data-testid="todo-item"s] >> nth=1
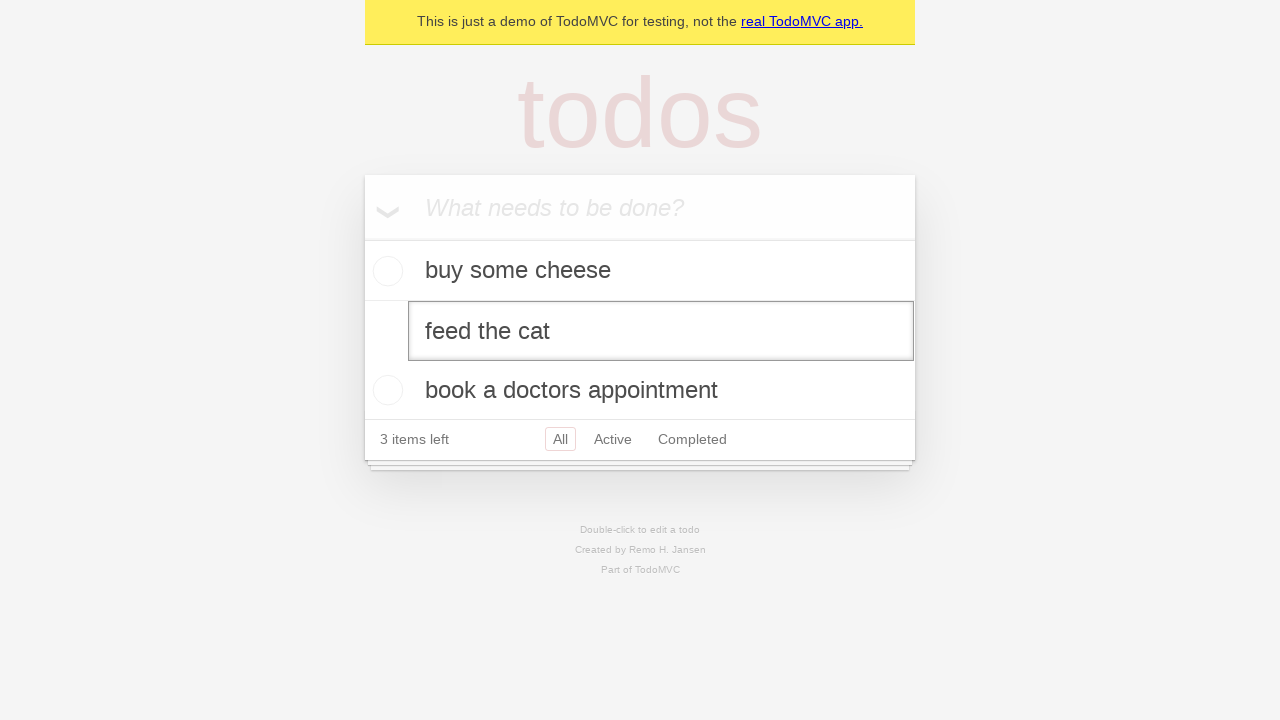

Changed todo text from 'feed the cat' to 'buy some sausages' on internal:testid=[data-testid="todo-item"s] >> nth=1 >> internal:role=textbox[nam
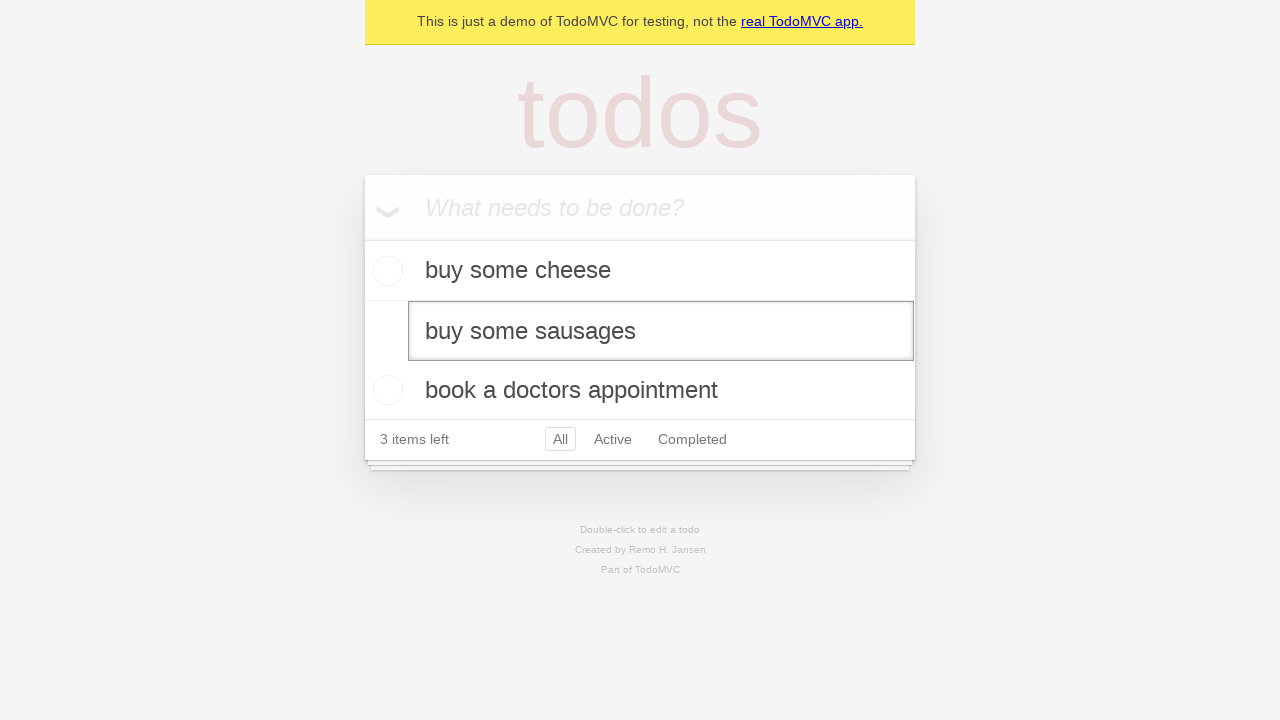

Pressed Enter to save the edited todo item on internal:testid=[data-testid="todo-item"s] >> nth=1 >> internal:role=textbox[nam
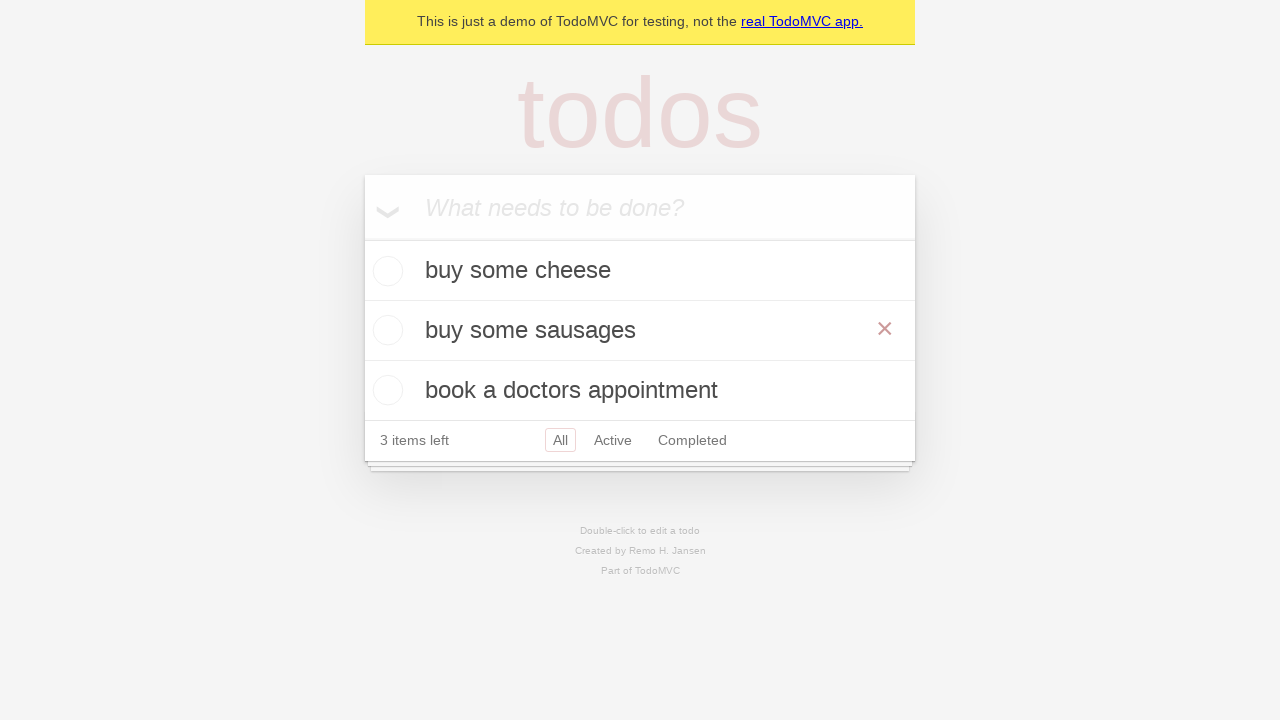

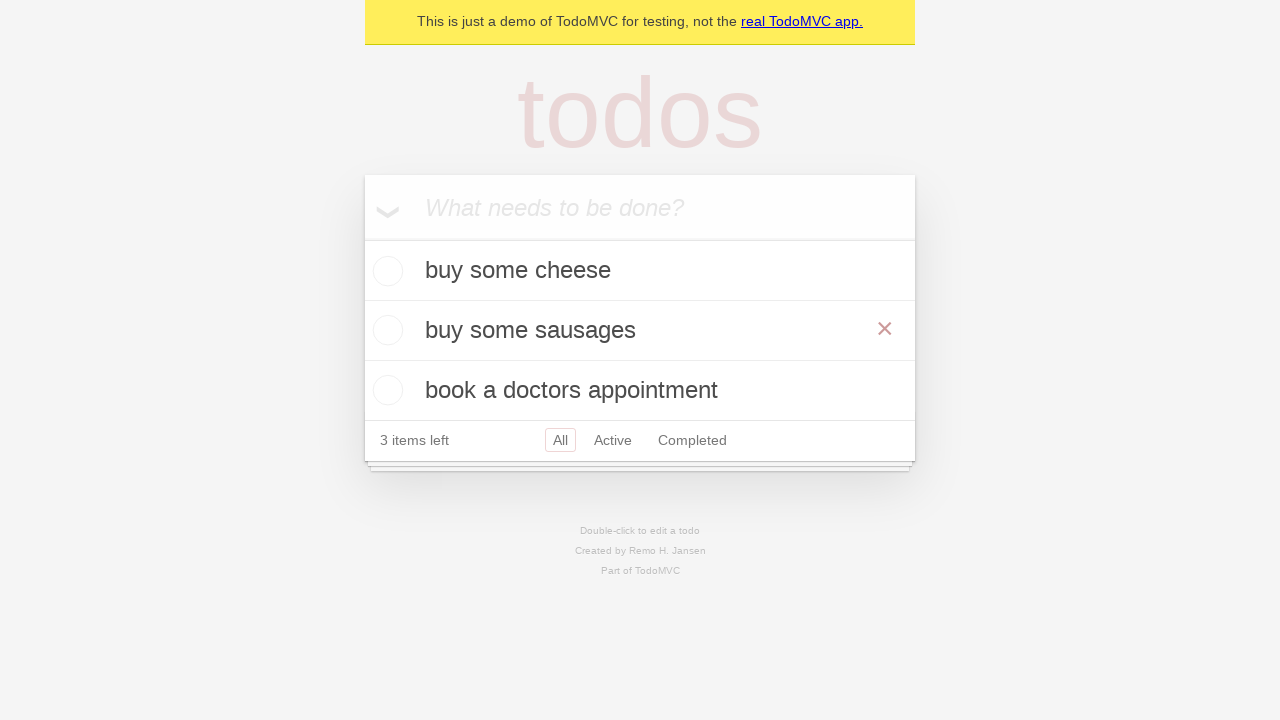